Tests YouTube search functionality by entering a search query and verifying the URL changes to show search results

Starting URL: https://www.youtube.com/

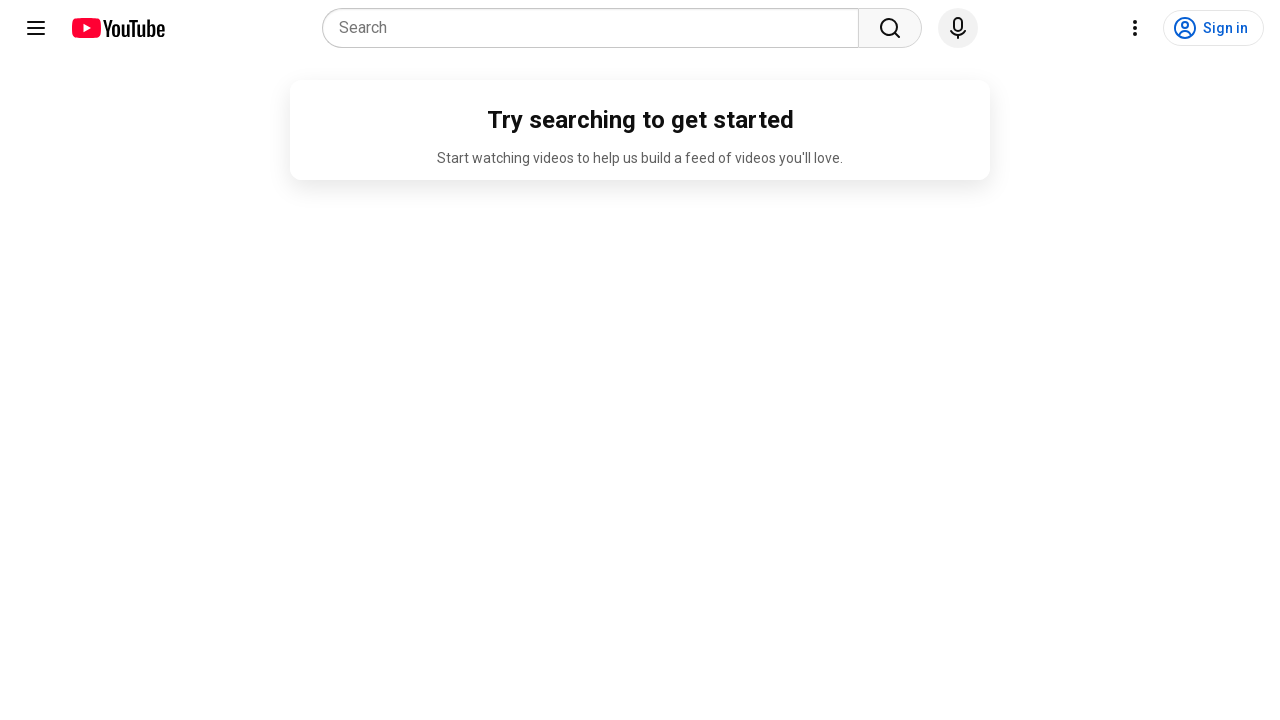

Filled YouTube search box with 'Playwright Automation Using TypeScript' on internal:attr=[placeholder="Search"s] >> nth=0
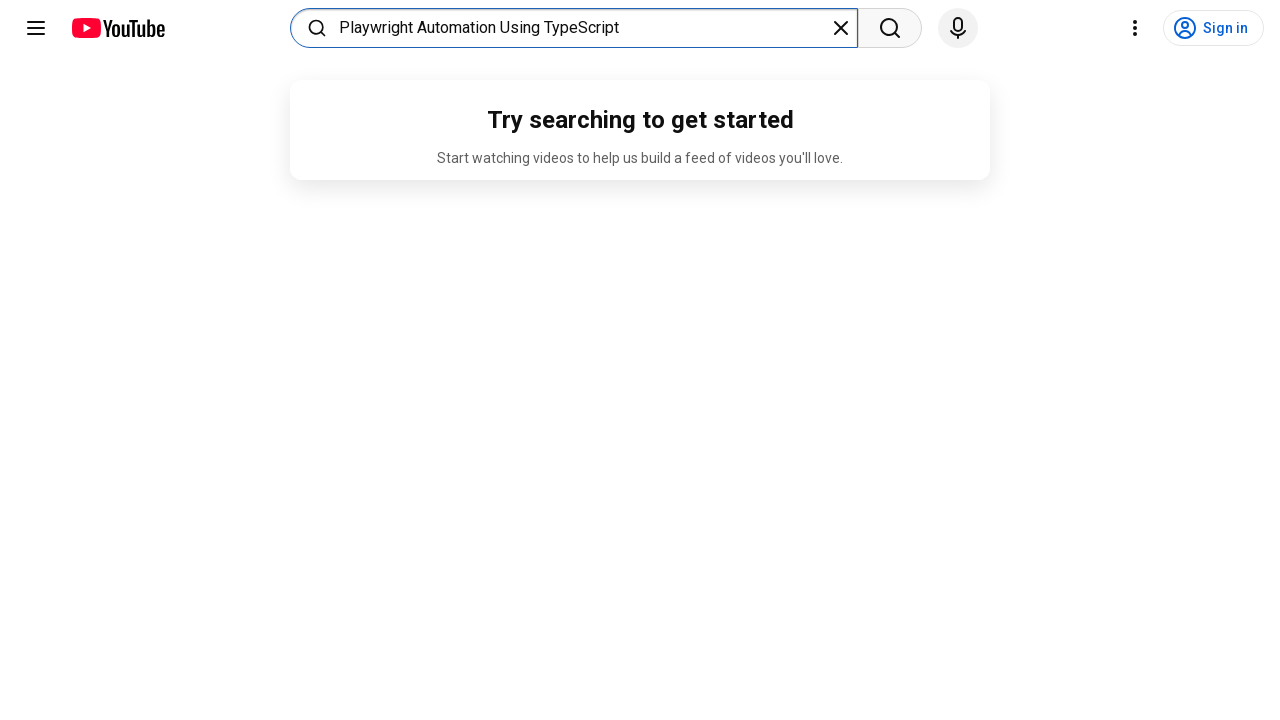

Pressed Enter to submit search query on internal:attr=[placeholder="Search"s] >> nth=0
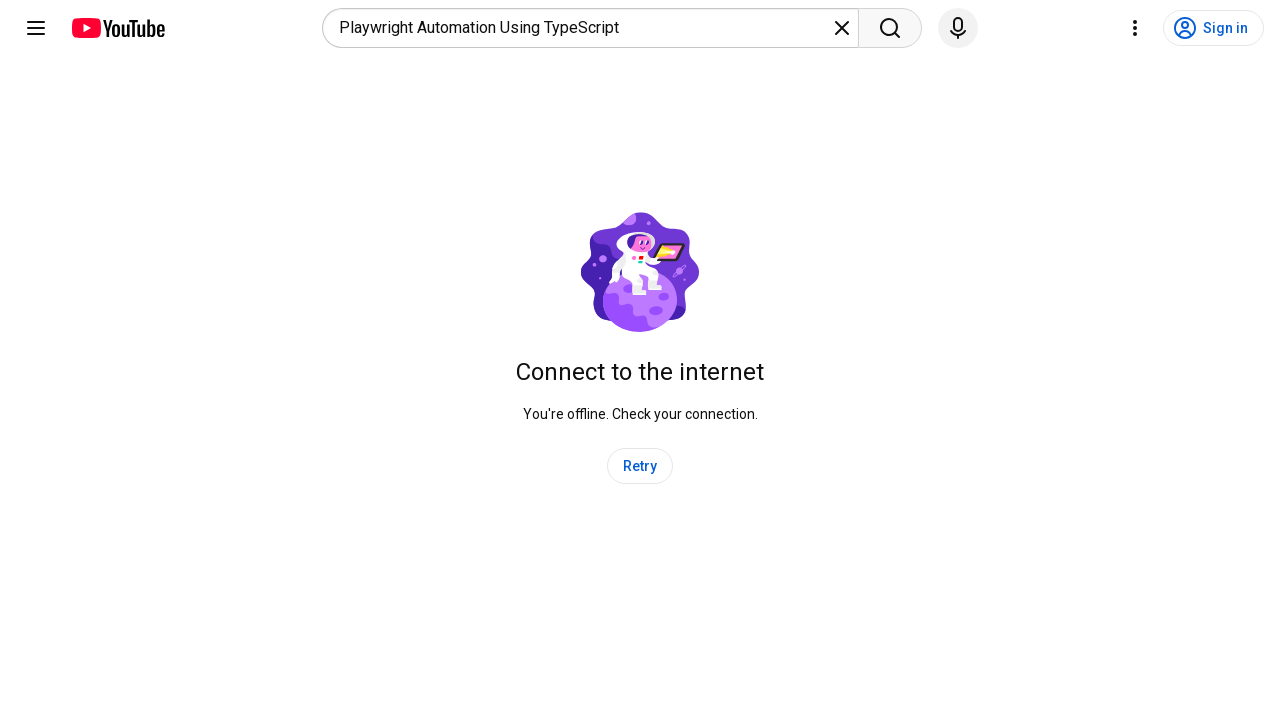

Verified URL changed to YouTube search results page
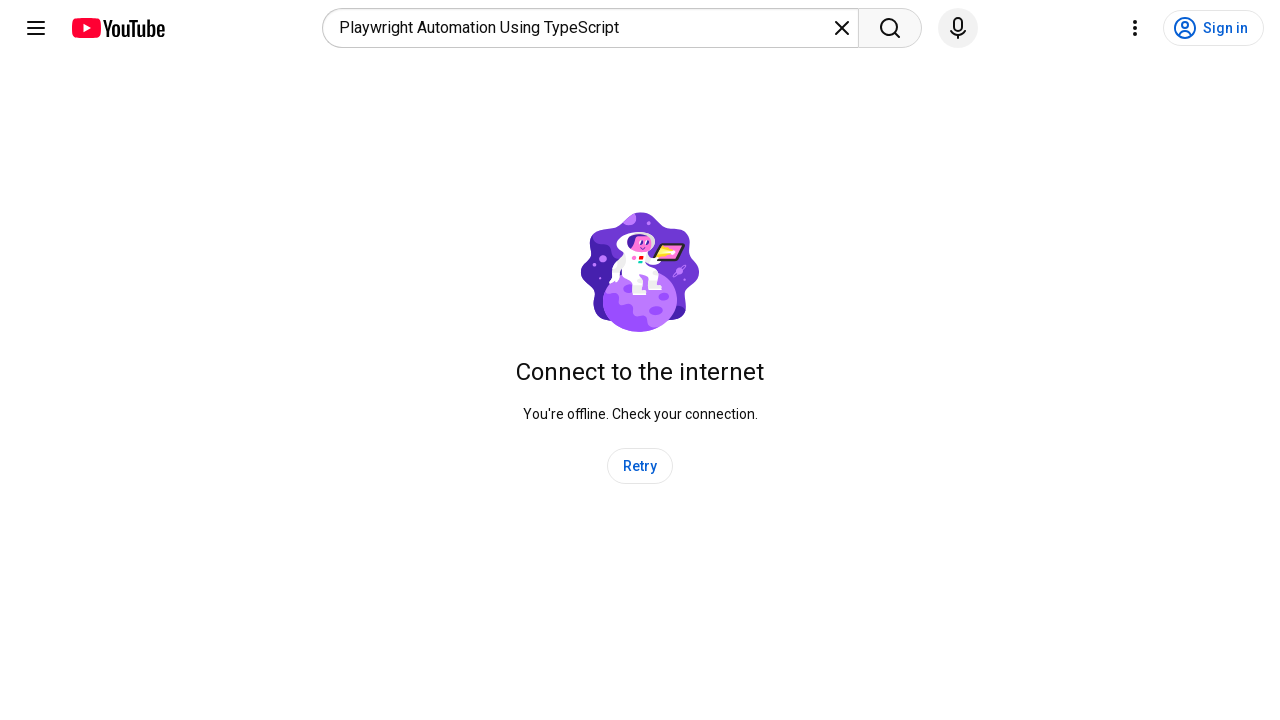

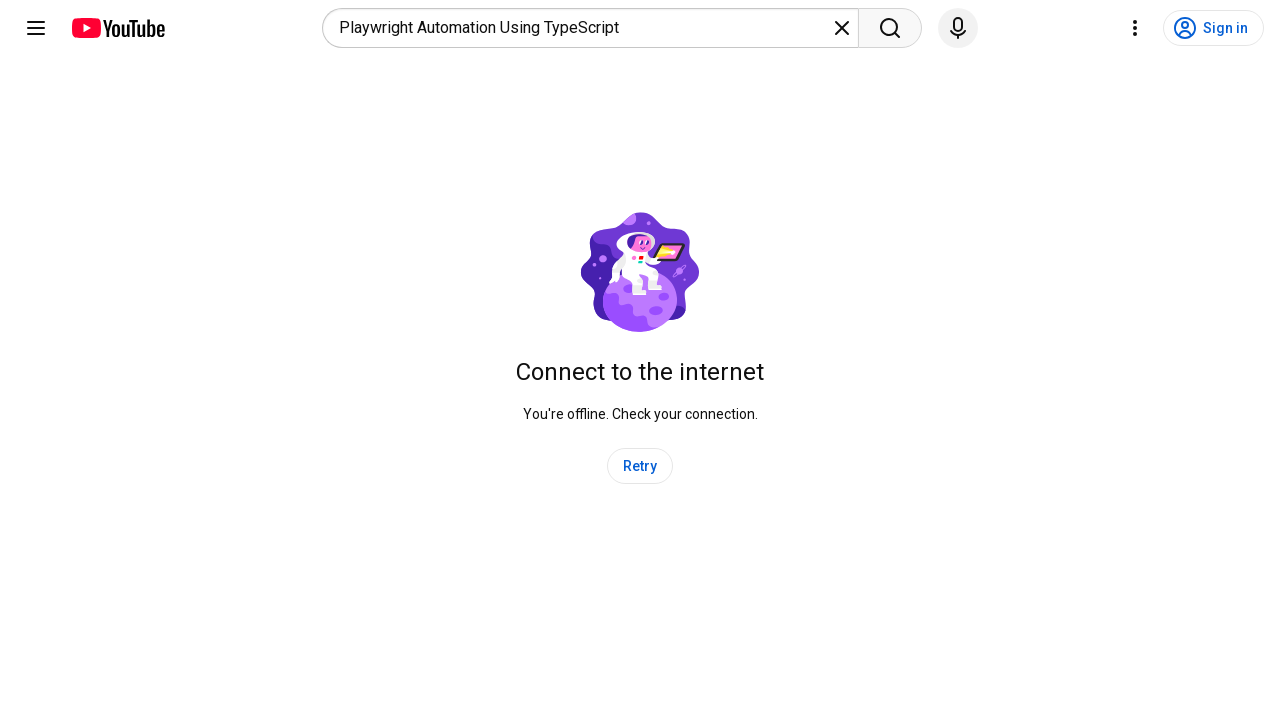